Slides the carousel image to the left by clicking the previous button

Starting URL: https://www.demoblaze.com/

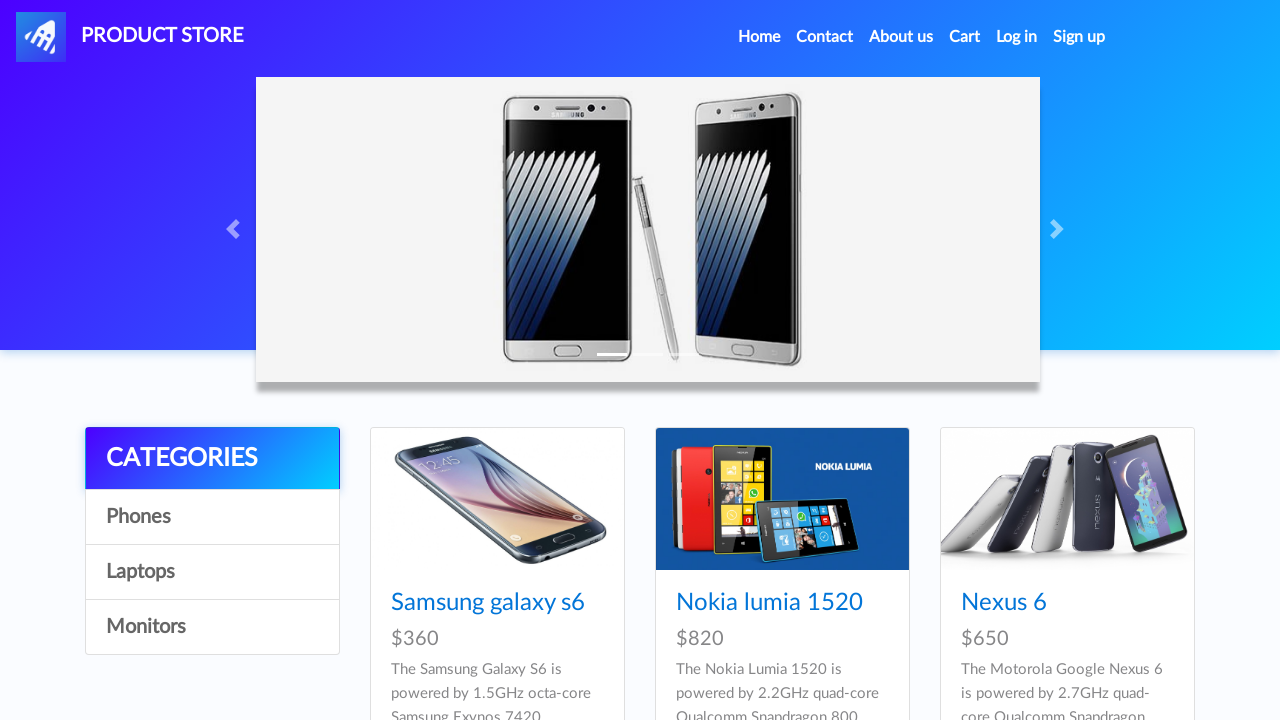

Carousel item loaded and ready
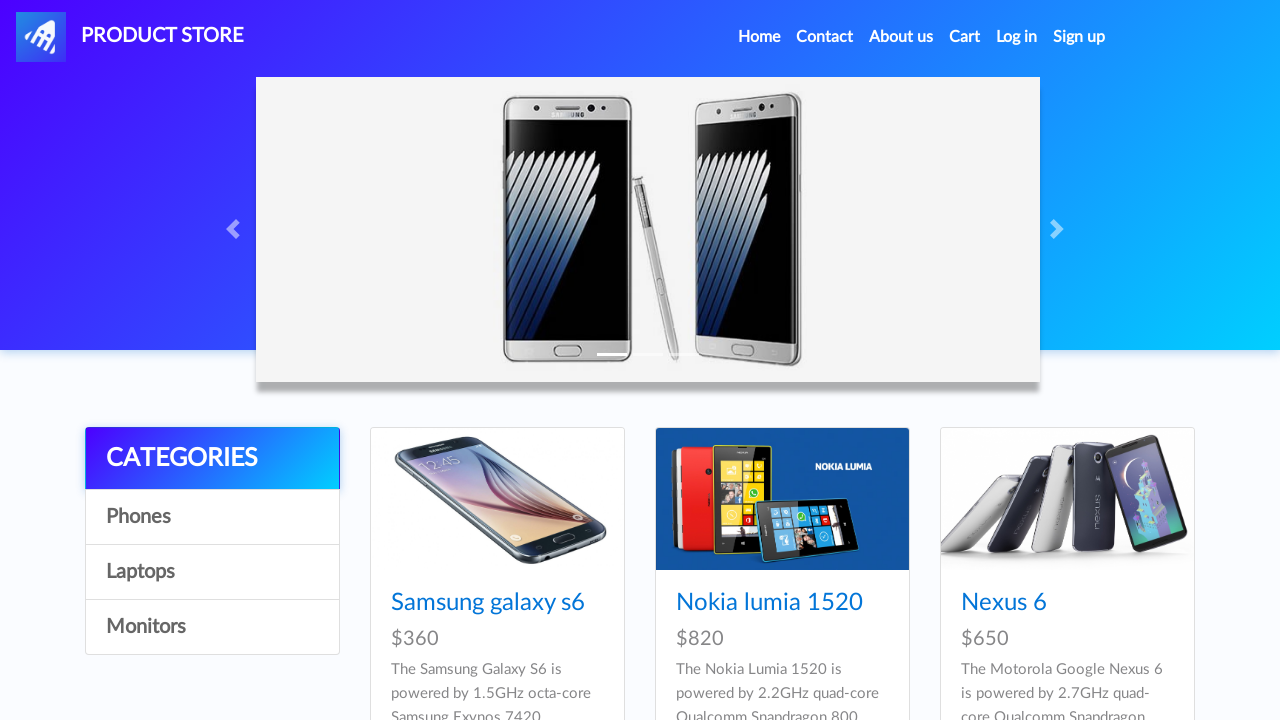

Clicked previous button to slide carousel left at (236, 229) on .carousel-control-prev
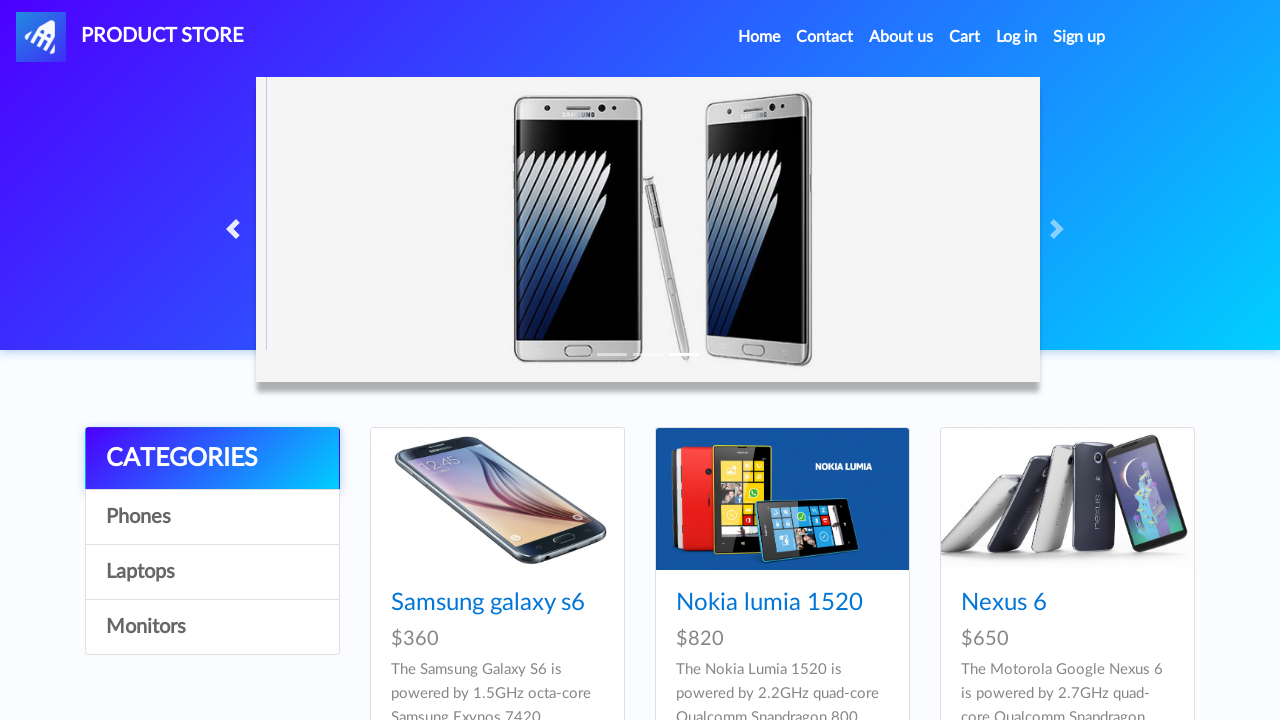

Verified carousel image is displayed after sliding left
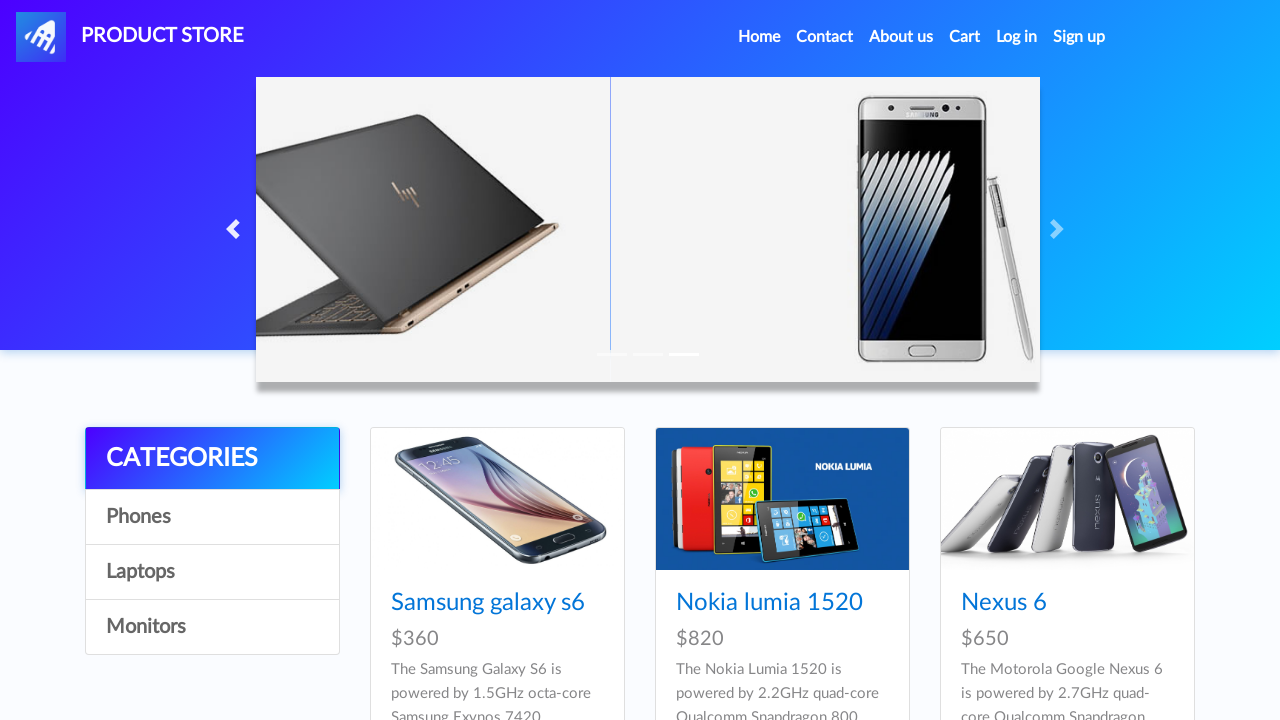

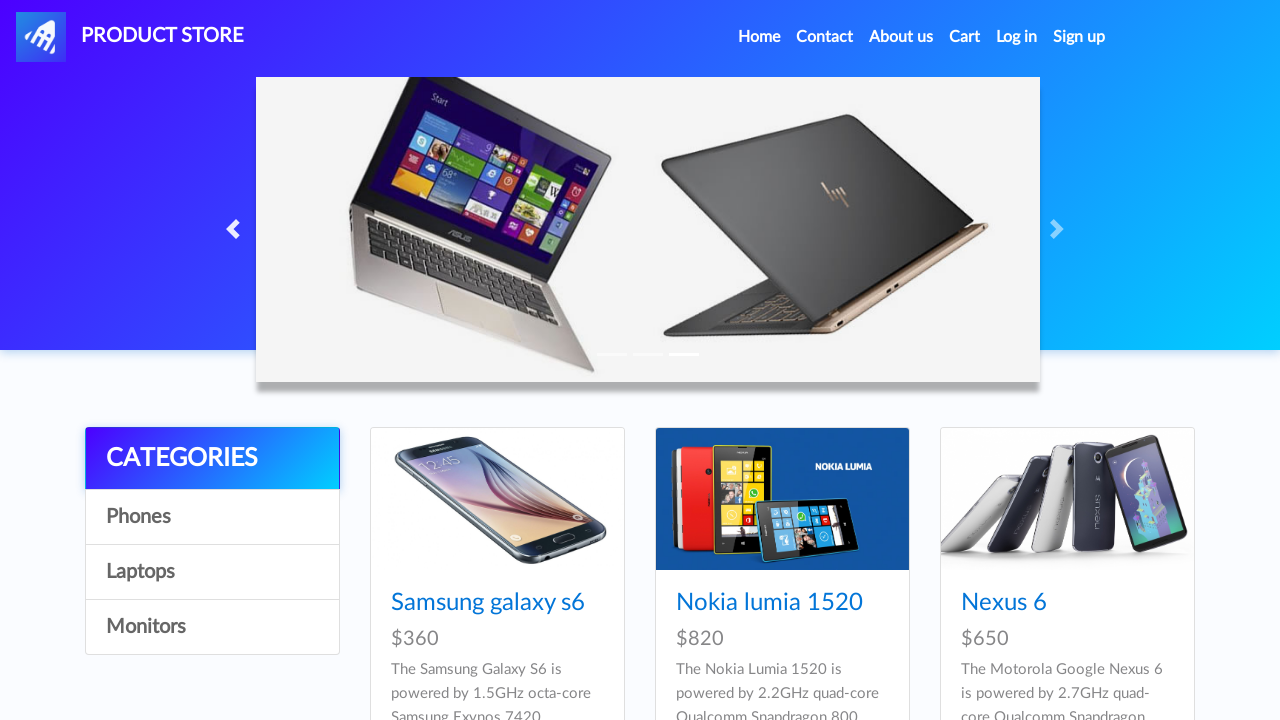